Tests search functionality on a Buddhism website by searching for "maranasati" and verifying the search term appears in results

Starting URL: https://shanenull.com/buddhism/2024/

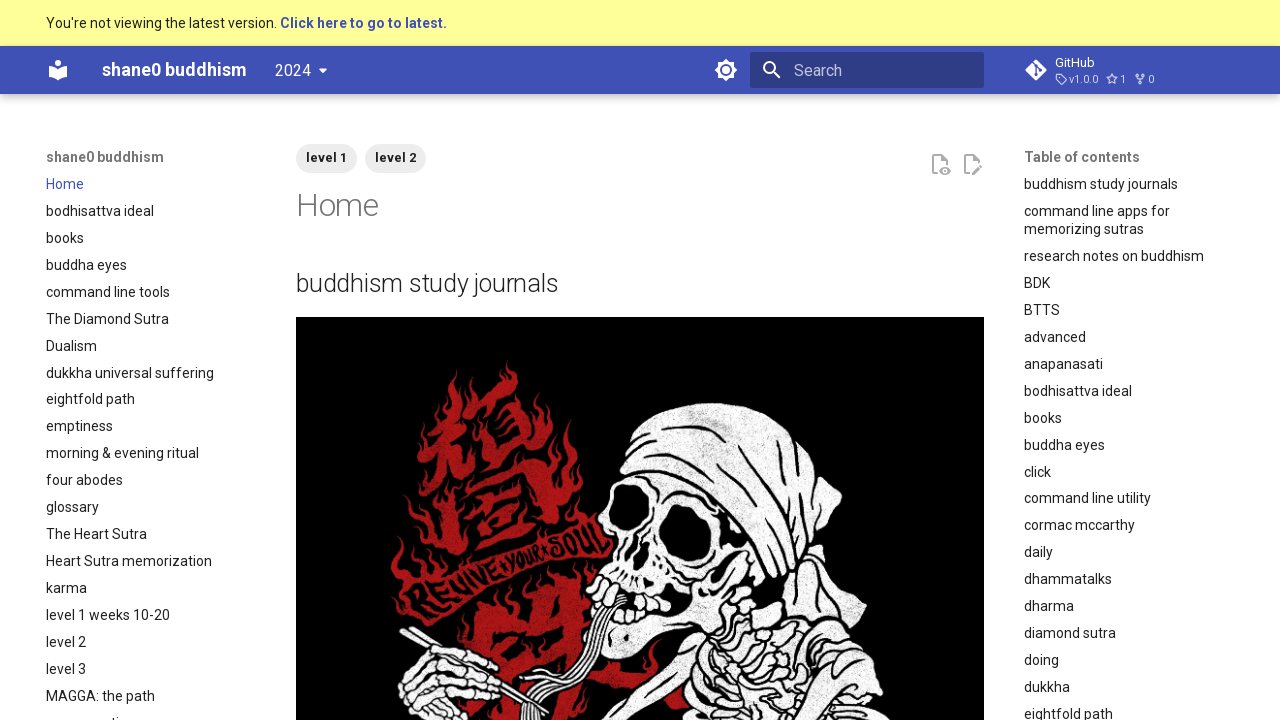

Filled search field with 'maranasati' on input[name='query']
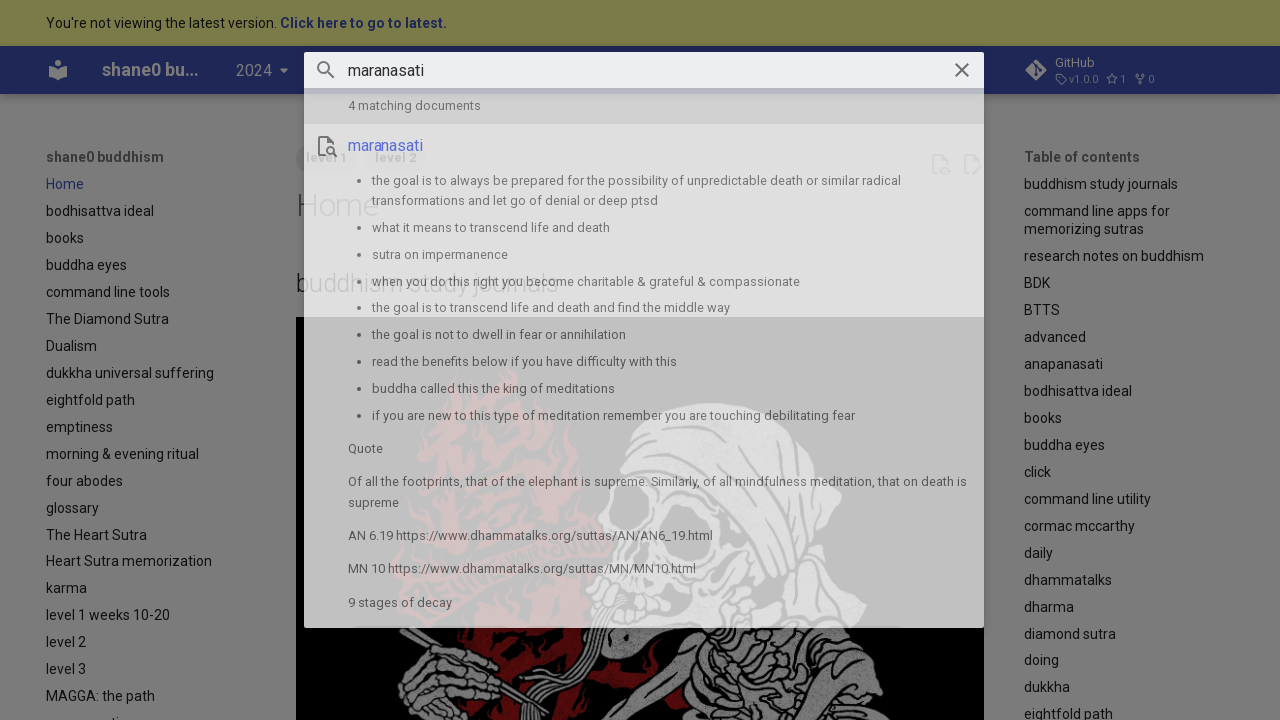

Pressed Enter to submit search on input[name='query']
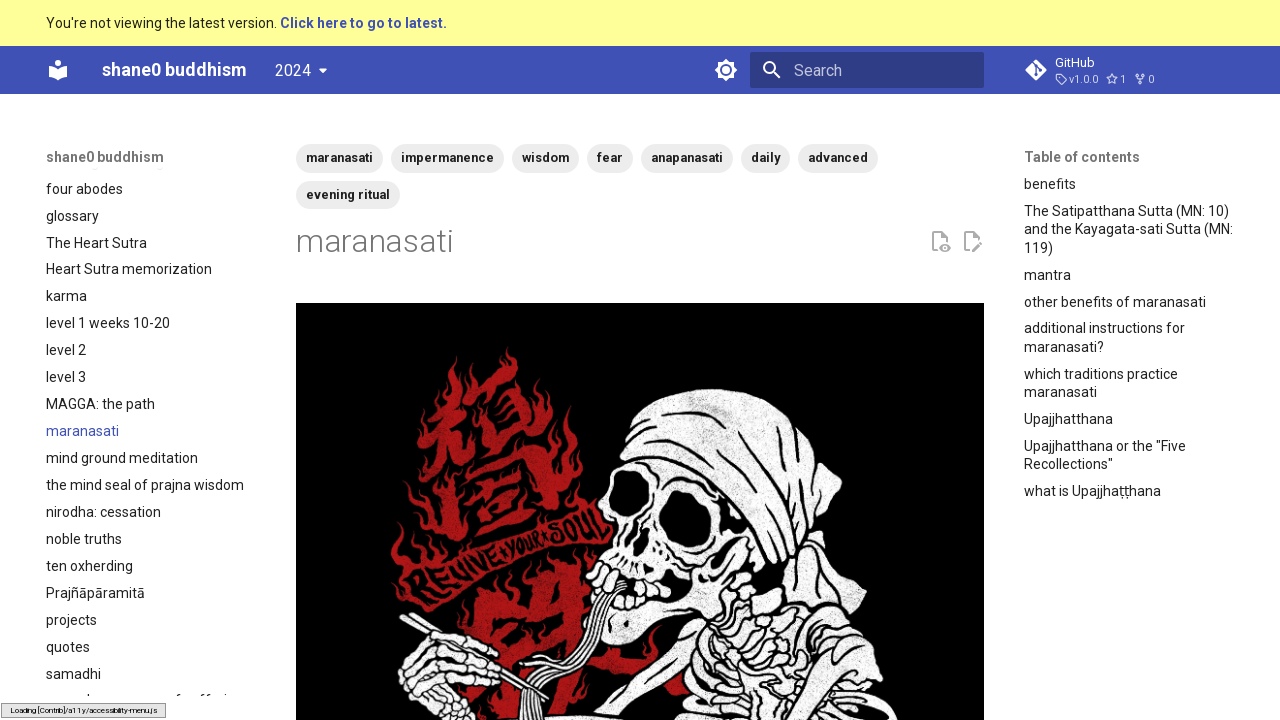

Waited for search results to load (networkidle)
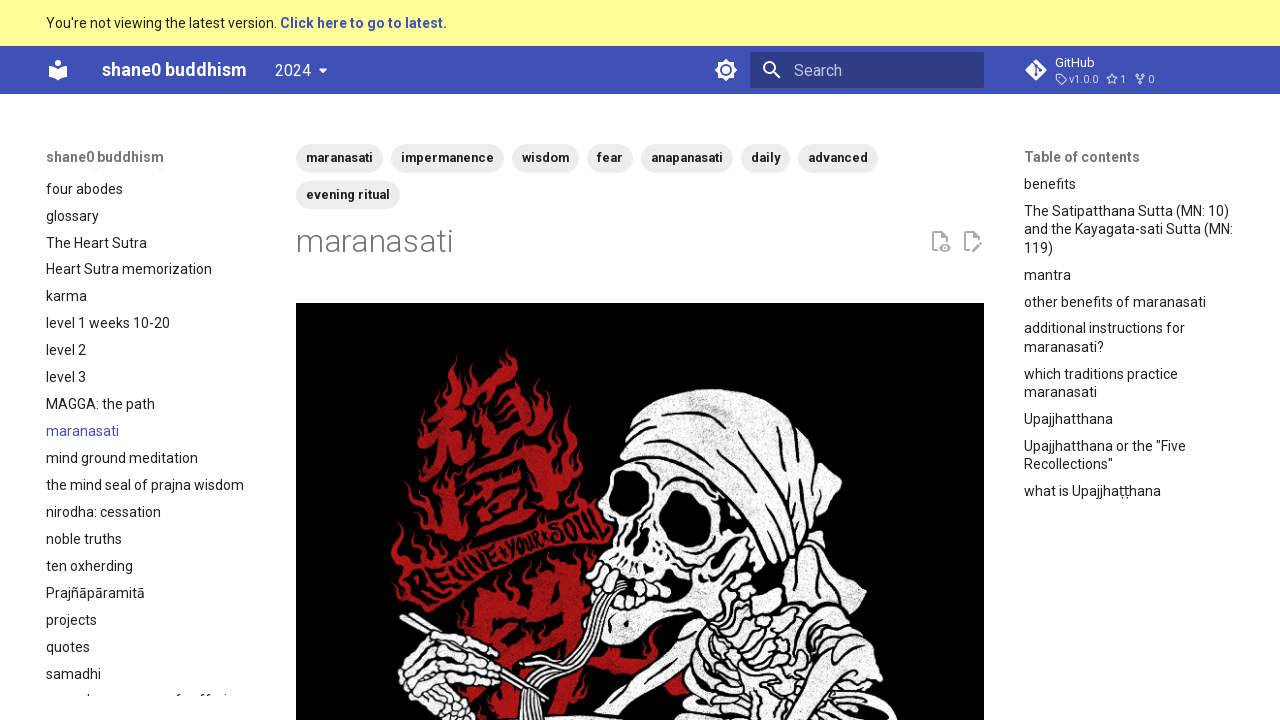

Verified 'maranasati' appears in search results
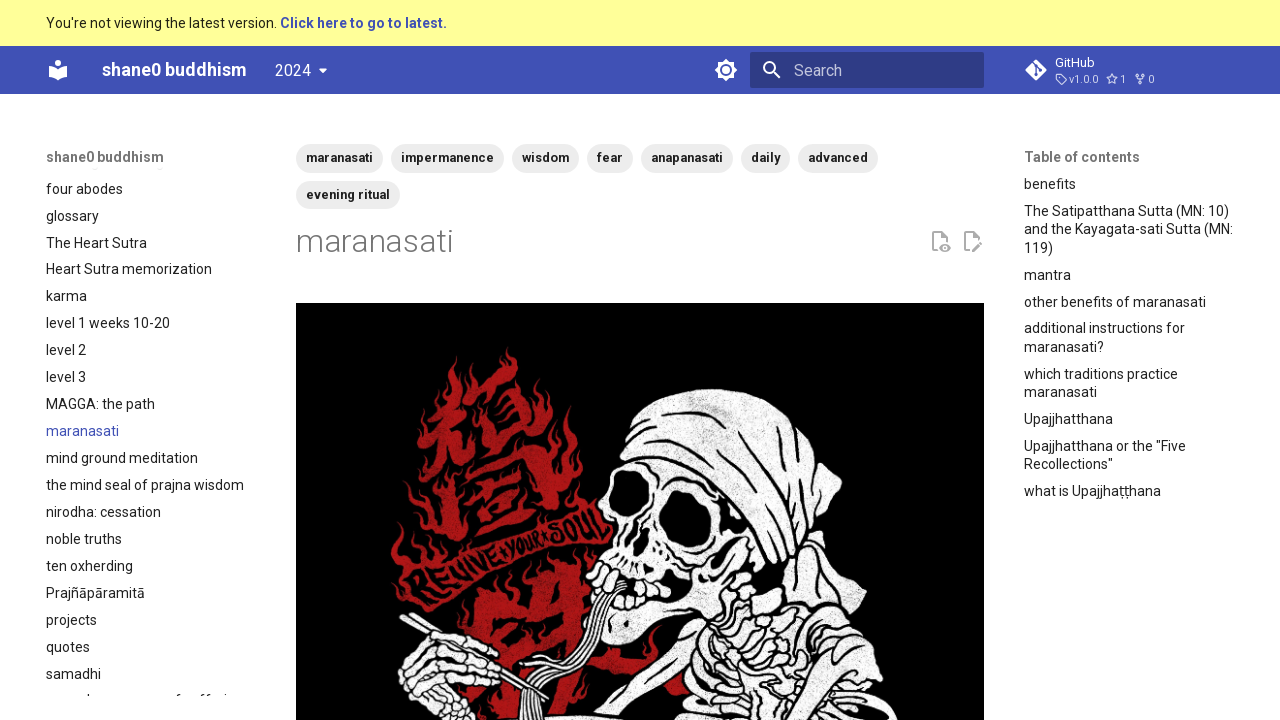

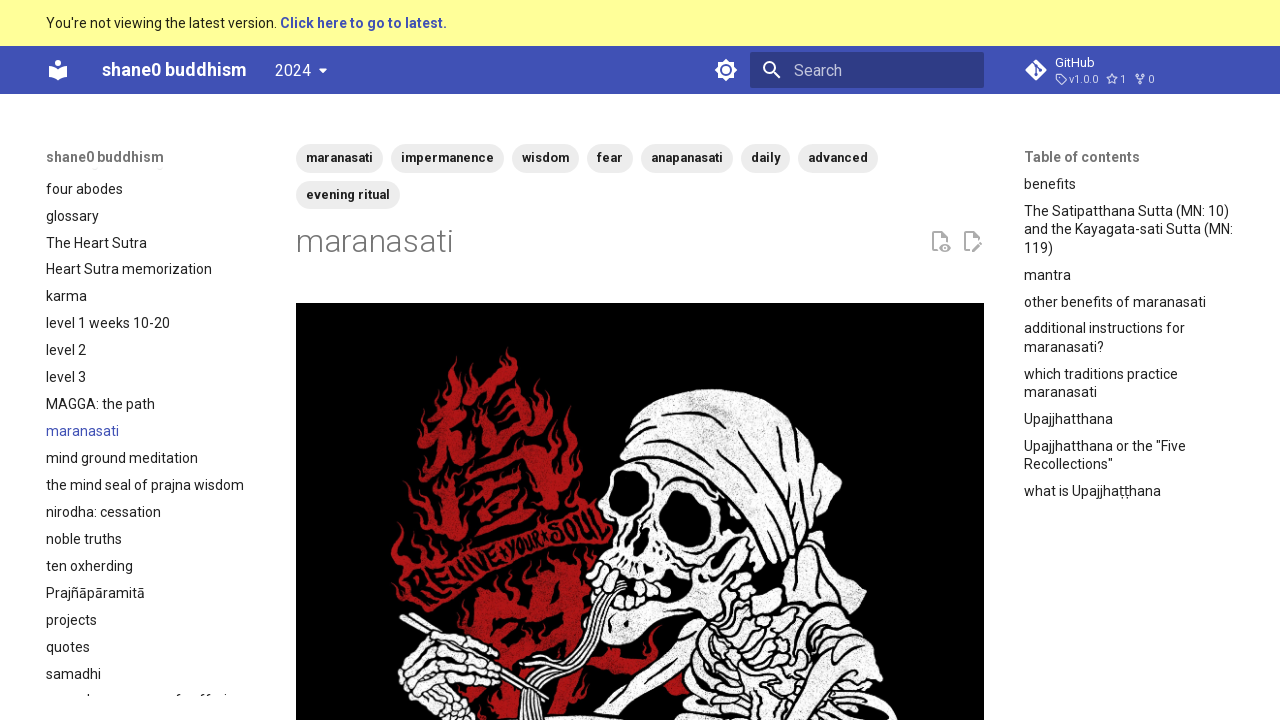